Tests the passenger selection dropdown on a flight booking practice page by clicking to increment adult passengers (4 times), child passengers (3 times), and infant passengers (2 times).

Starting URL: https://rahulshettyacademy.com/dropdownsPractise/#

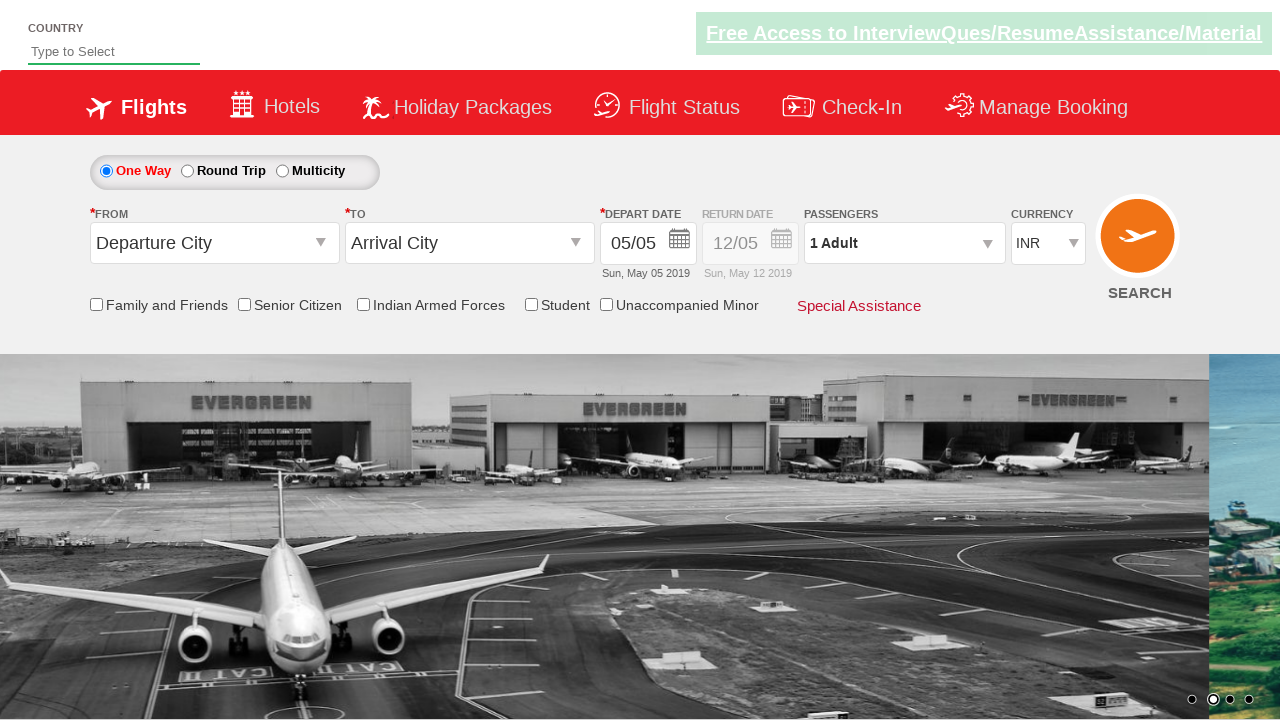

Clicked on passenger info dropdown to open it at (904, 243) on xpath=//*[@id='divpaxinfo']
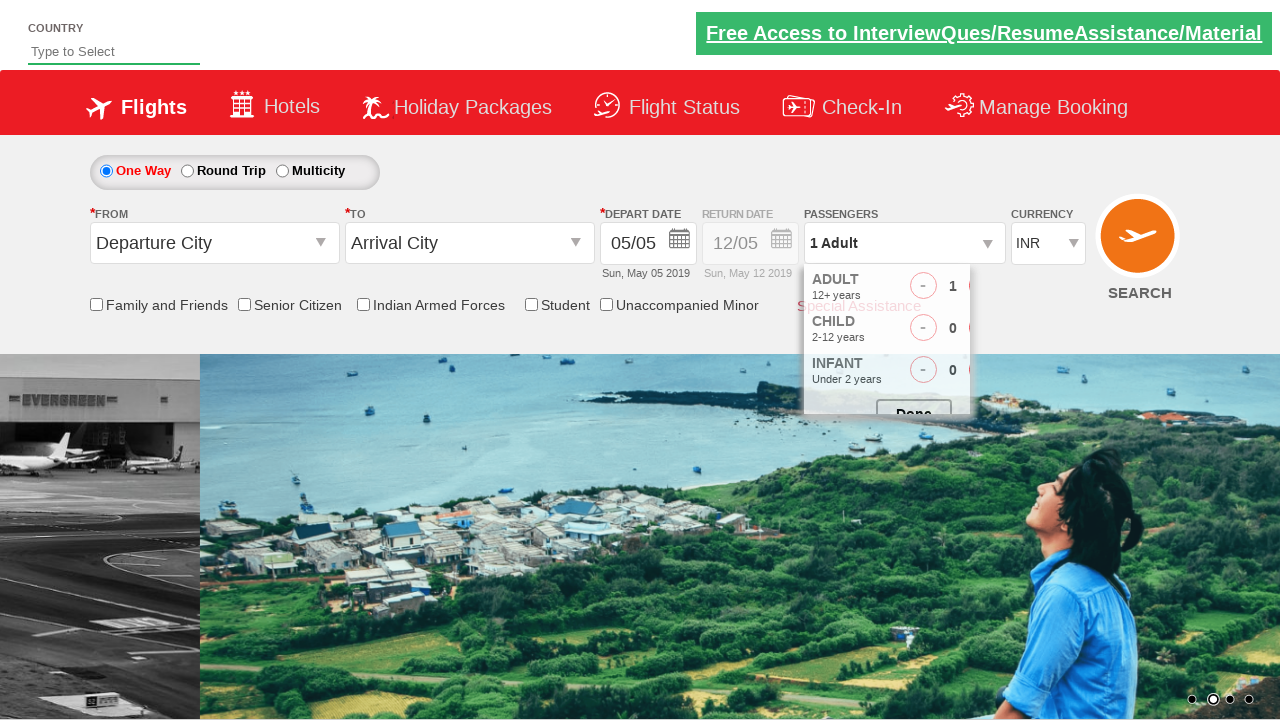

Waited for dropdown to open
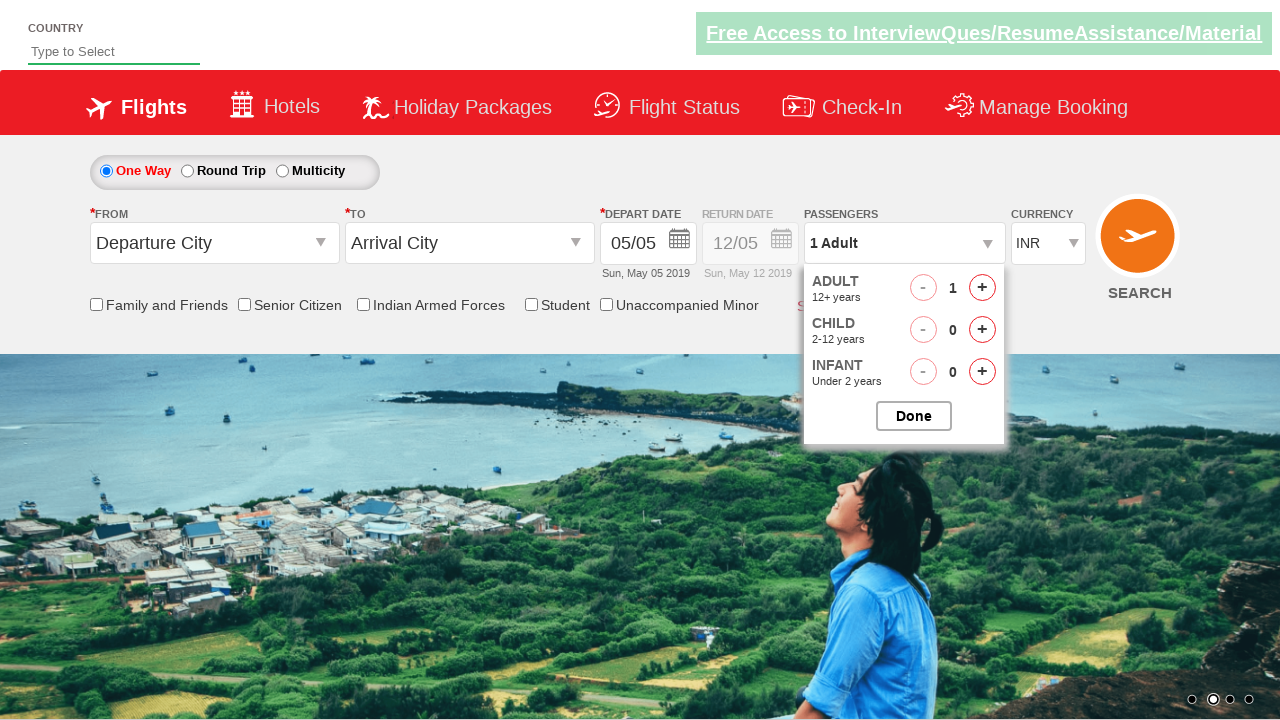

Clicked adult passenger increment button (adult 1/4) at (982, 288) on xpath=//span[@id='hrefIncAdt']
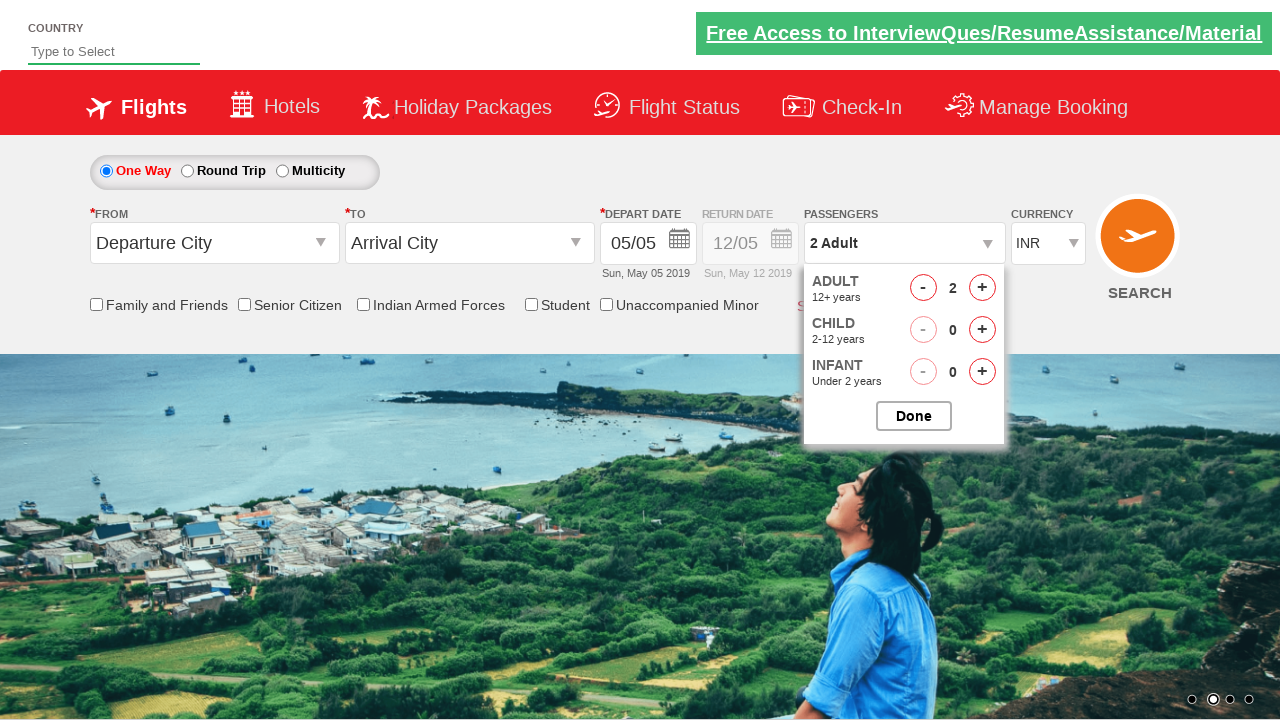

Waited for adult increment animation
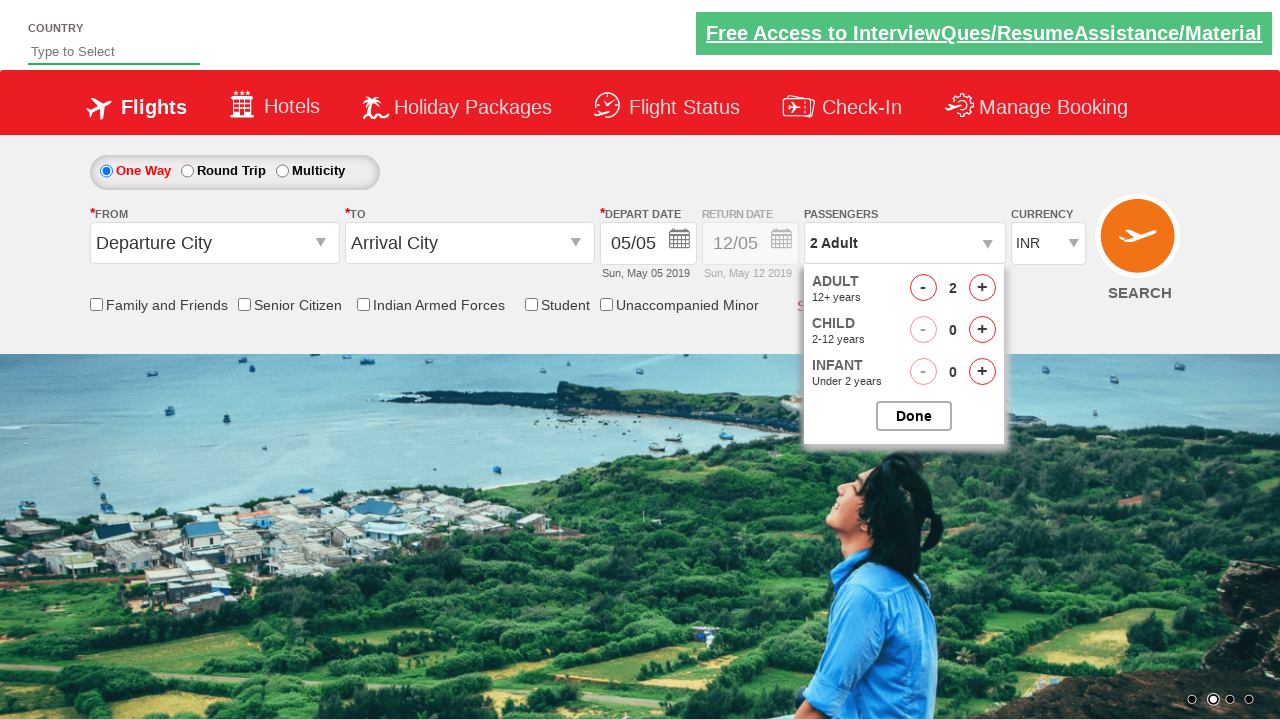

Clicked adult passenger increment button (adult 2/4) at (982, 288) on xpath=//span[@id='hrefIncAdt']
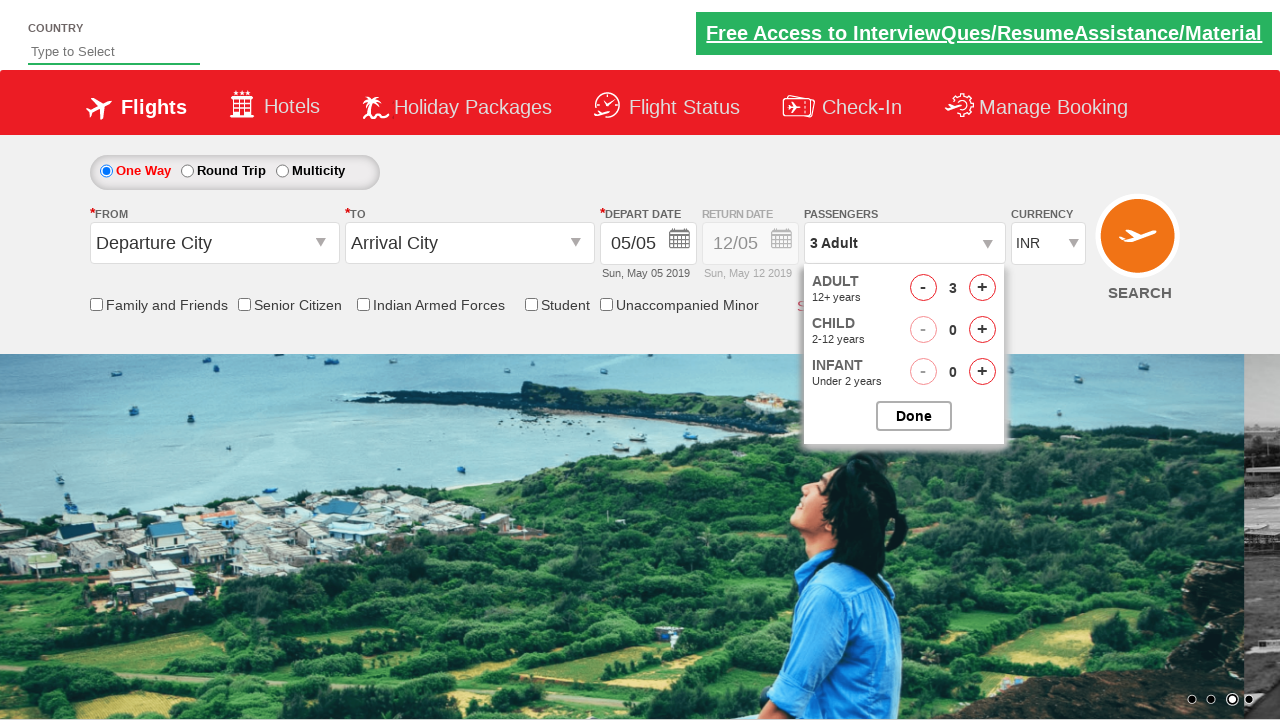

Waited for adult increment animation
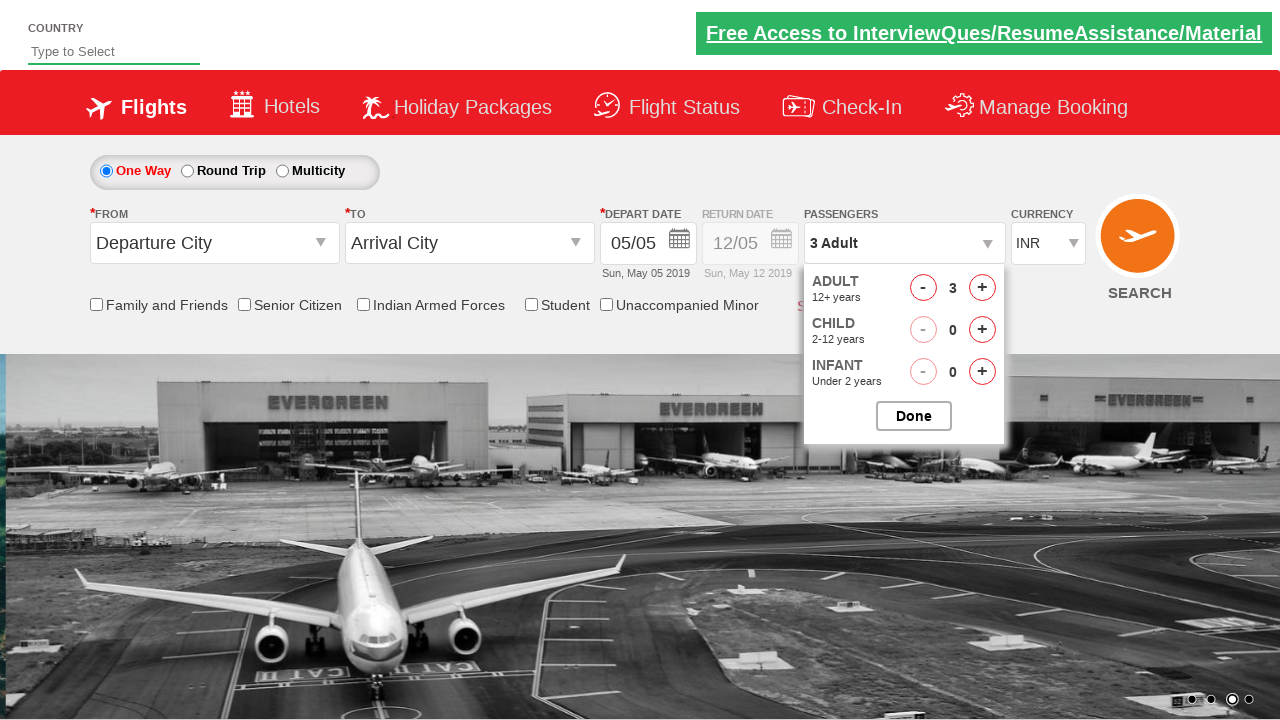

Clicked adult passenger increment button (adult 3/4) at (982, 288) on xpath=//span[@id='hrefIncAdt']
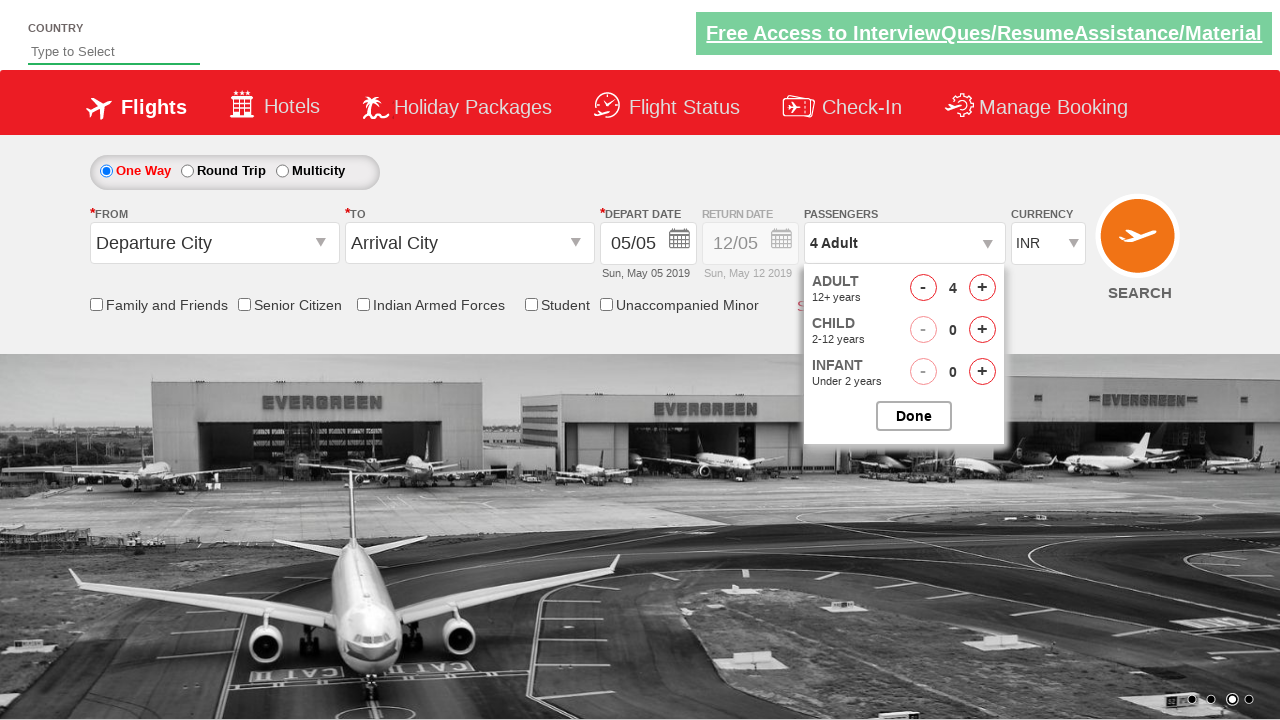

Waited for adult increment animation
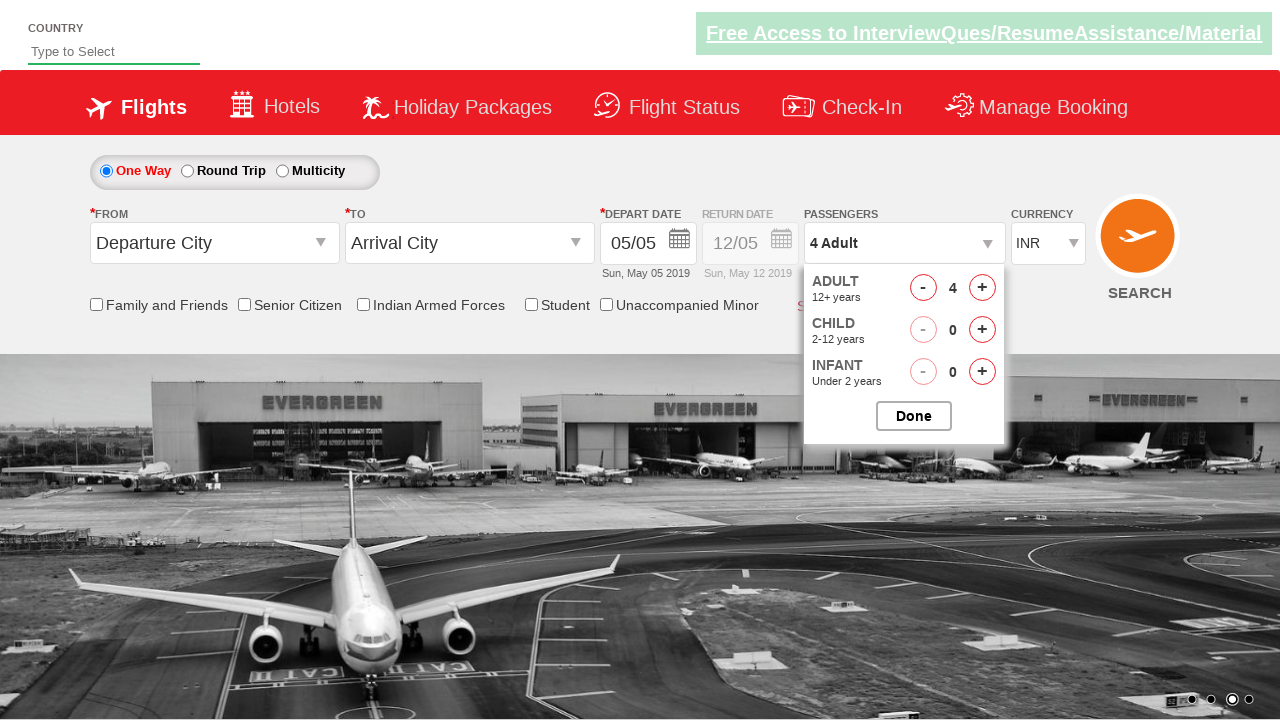

Clicked adult passenger increment button (adult 4/4) at (982, 288) on xpath=//span[@id='hrefIncAdt']
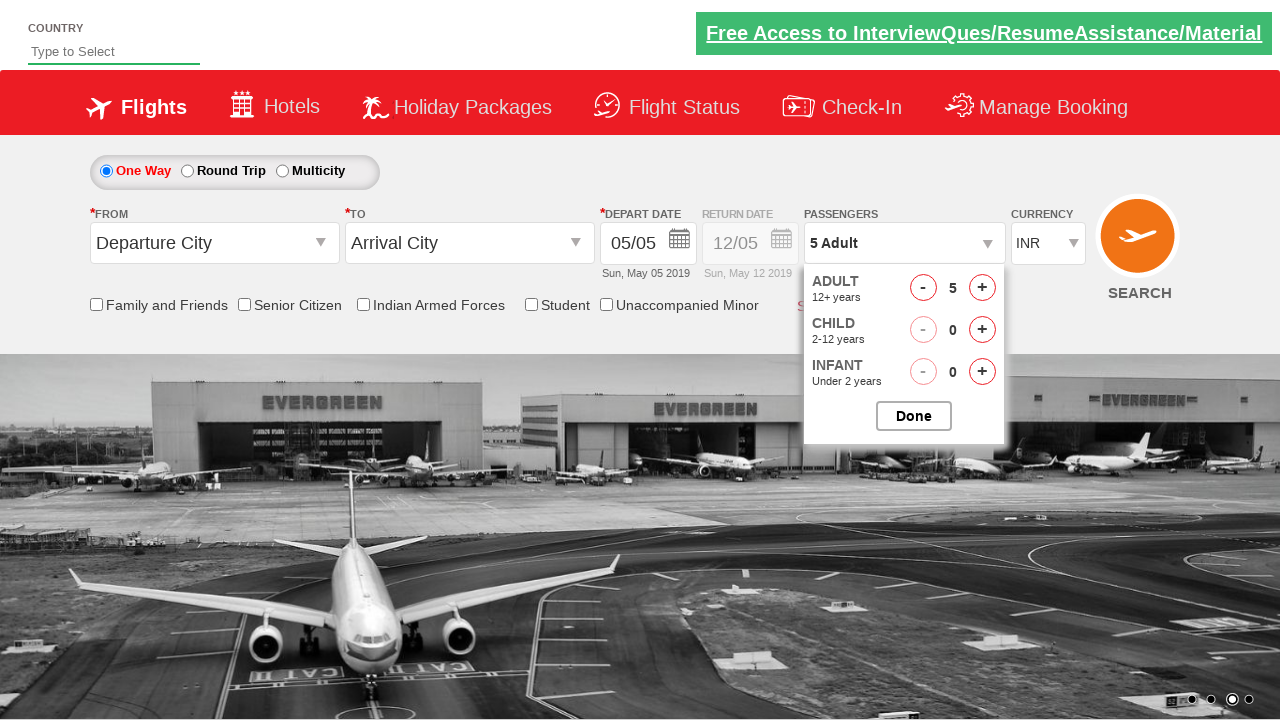

Waited for adult increment animation
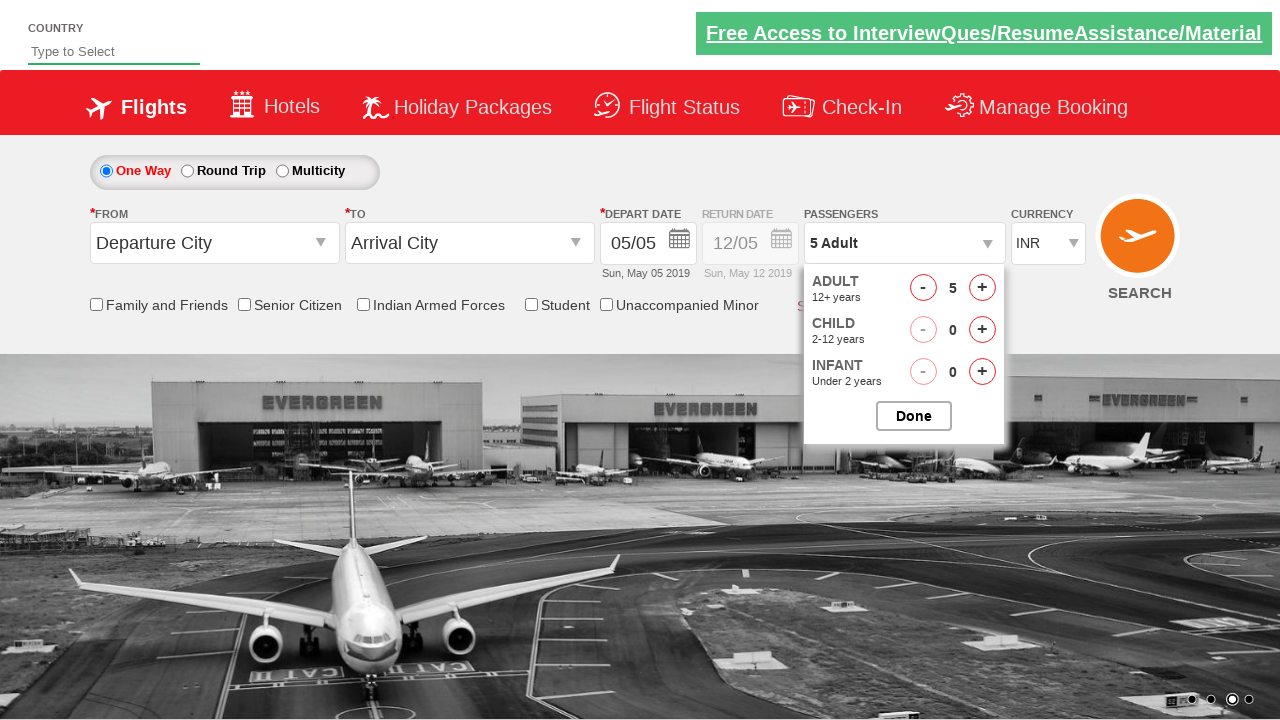

Clicked child passenger increment button (child 1/3) at (982, 330) on xpath=//span[@id='hrefIncChd']
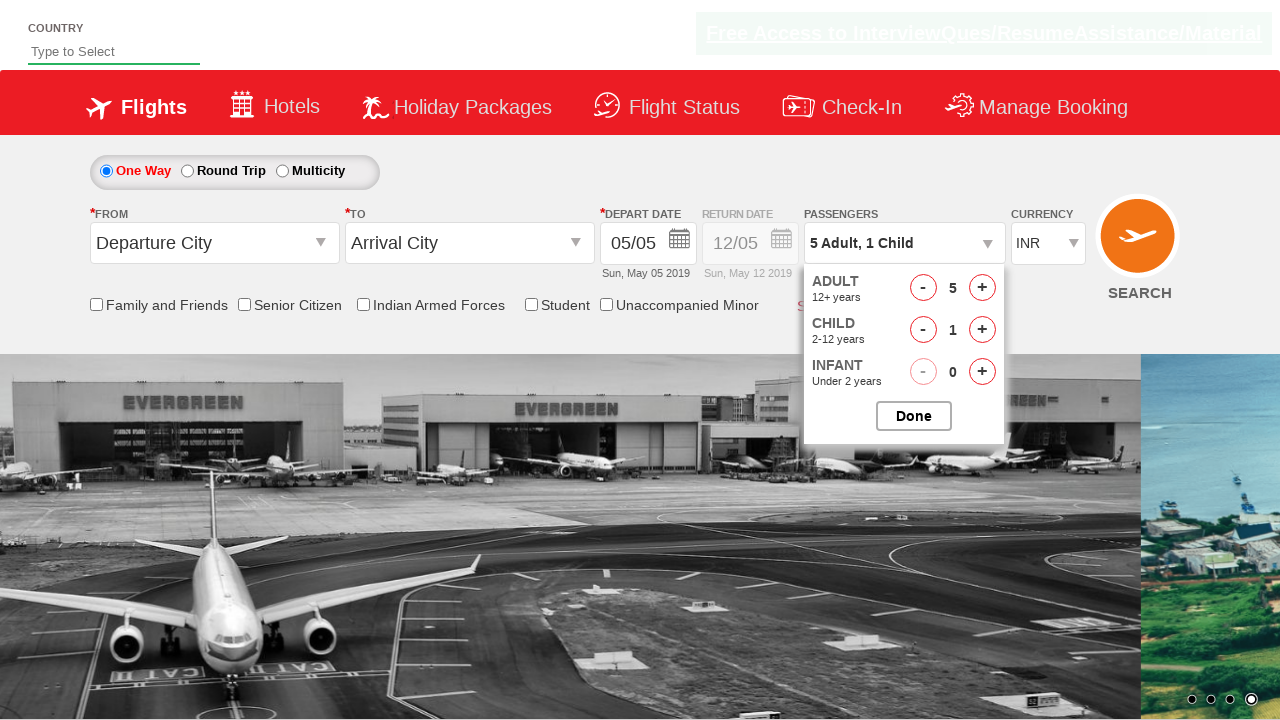

Waited for child increment animation
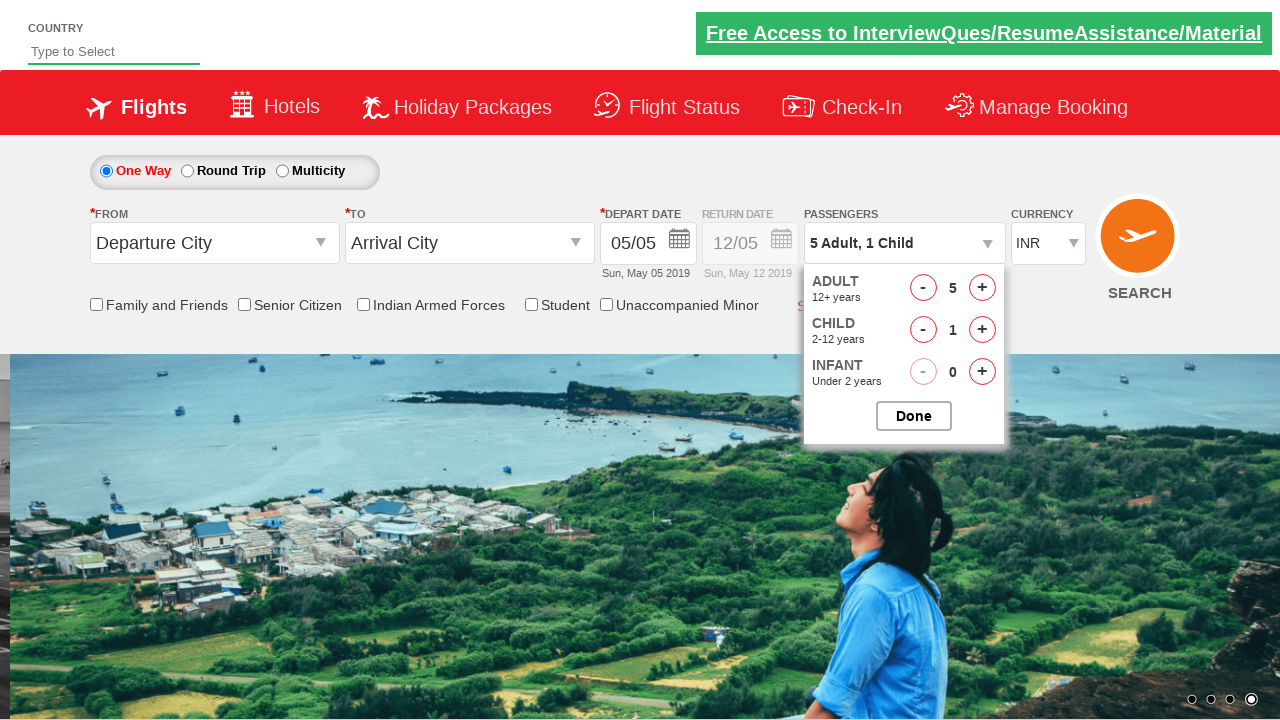

Clicked child passenger increment button (child 2/3) at (982, 330) on xpath=//span[@id='hrefIncChd']
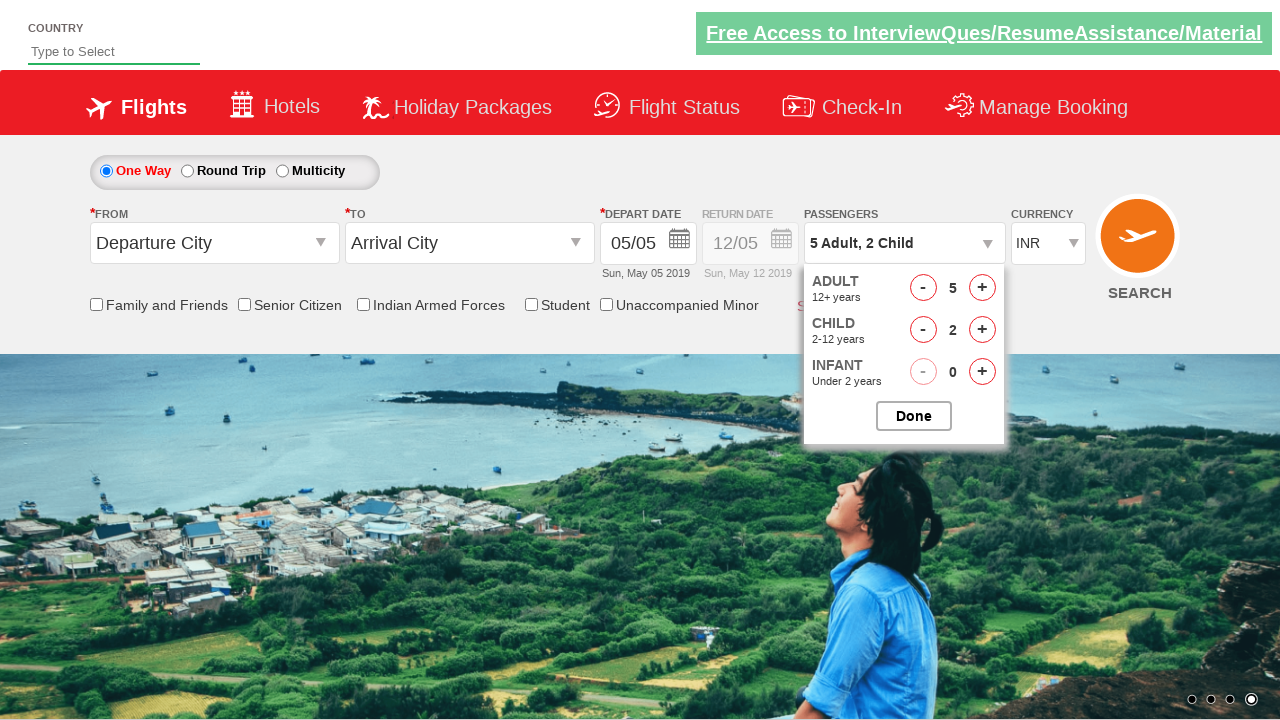

Waited for child increment animation
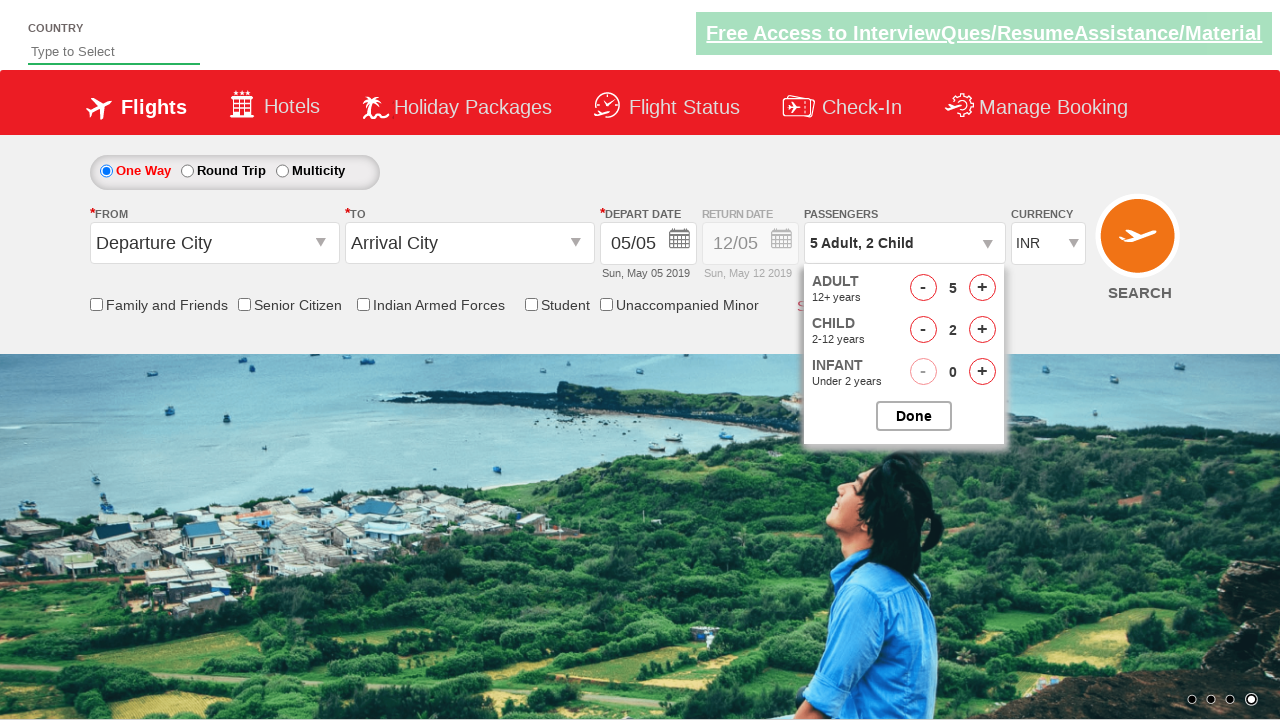

Clicked child passenger increment button (child 3/3) at (982, 330) on xpath=//span[@id='hrefIncChd']
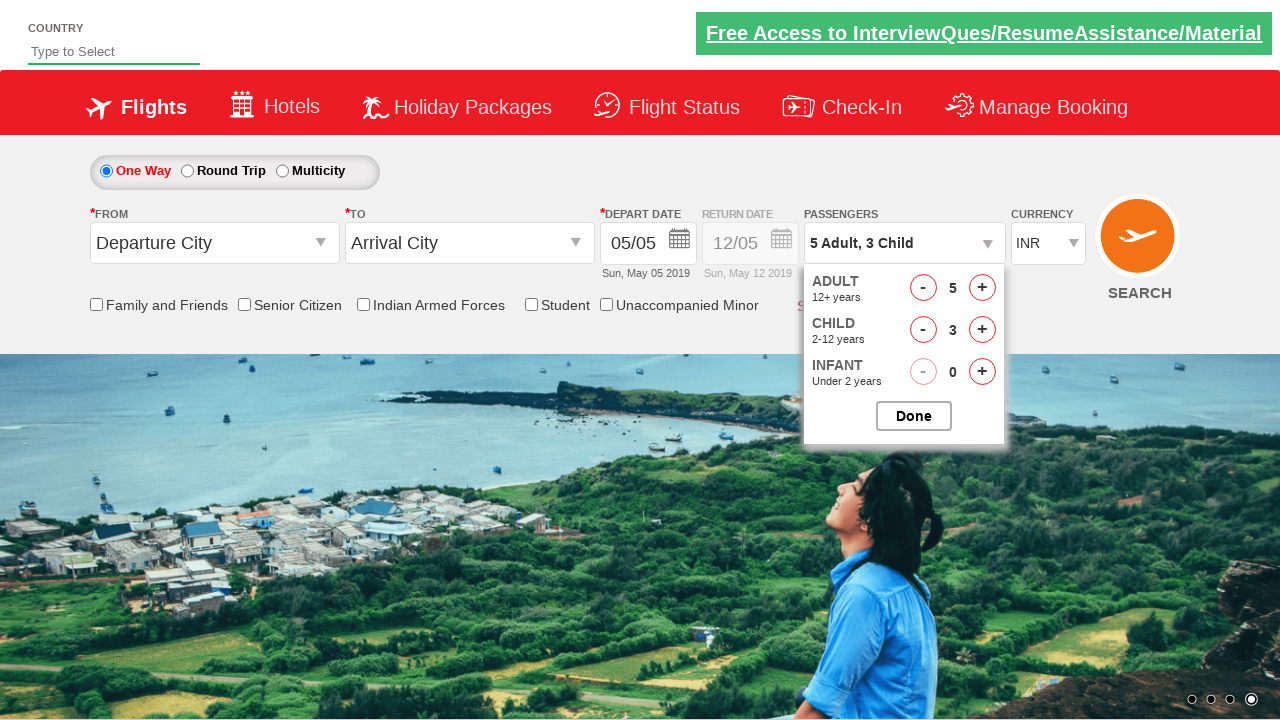

Waited for child increment animation
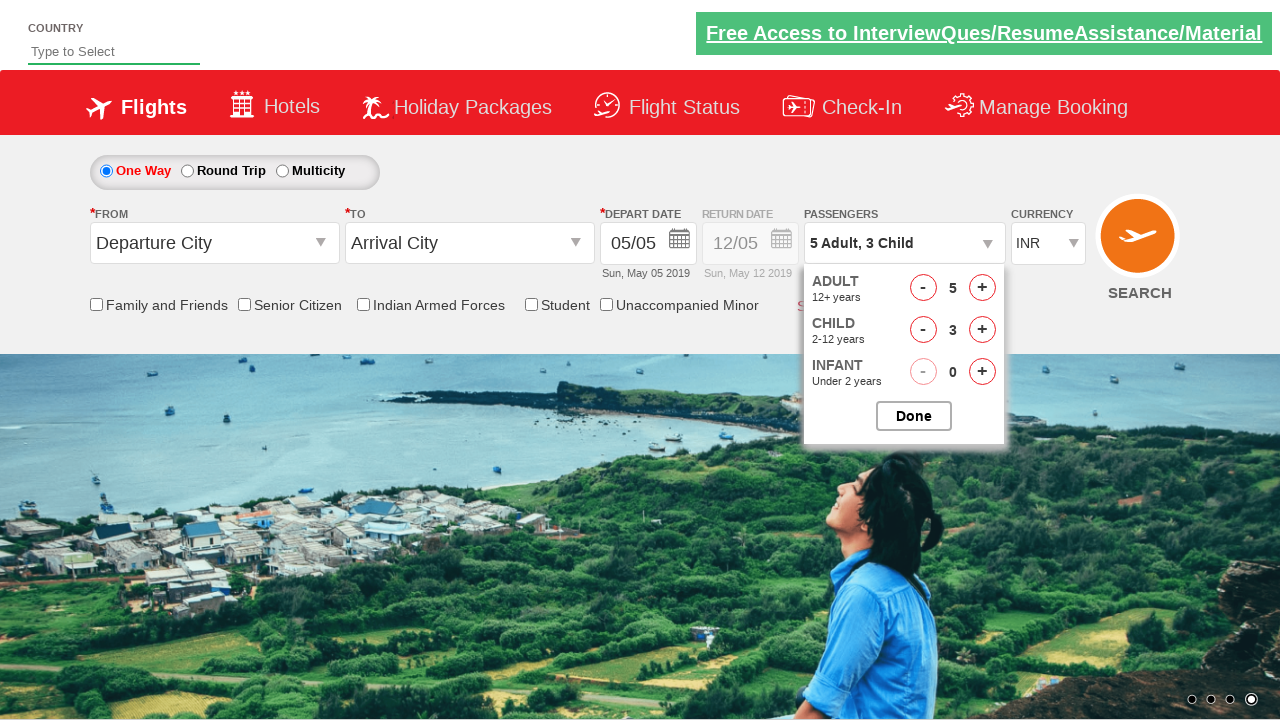

Clicked infant passenger increment button (infant 1/2) at (982, 372) on xpath=//span[@id='hrefIncInf']
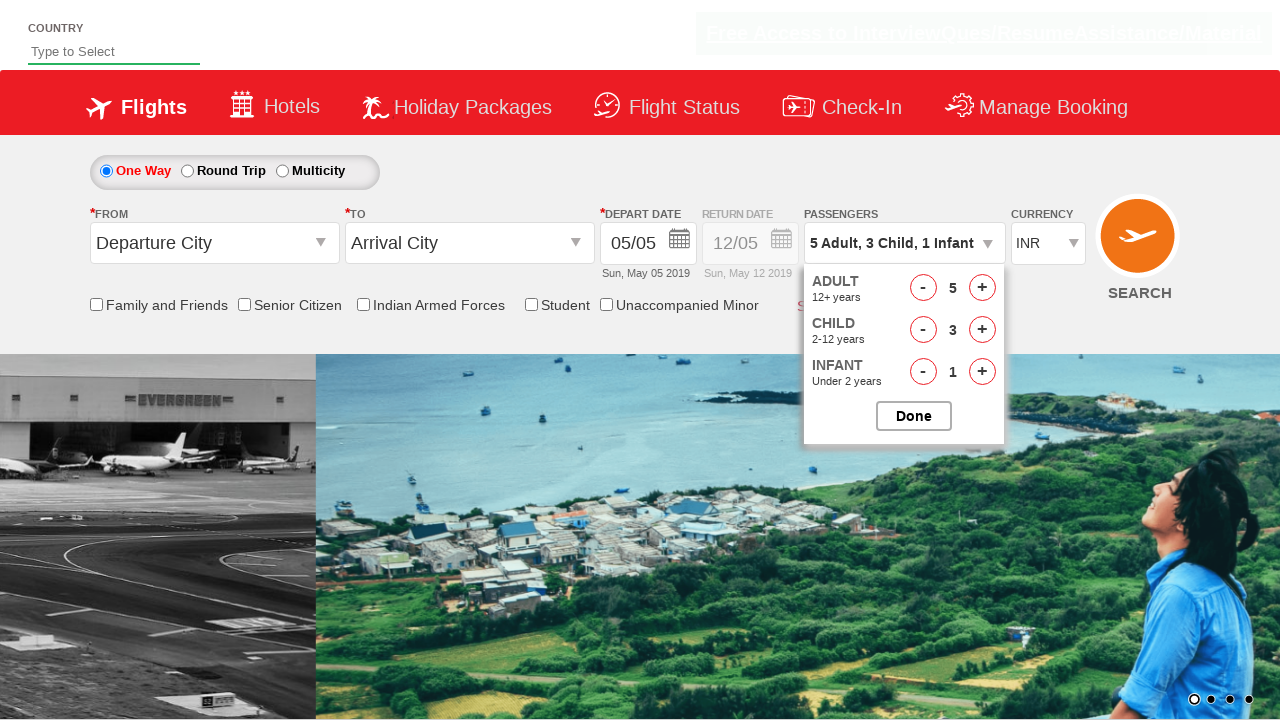

Waited for infant increment animation
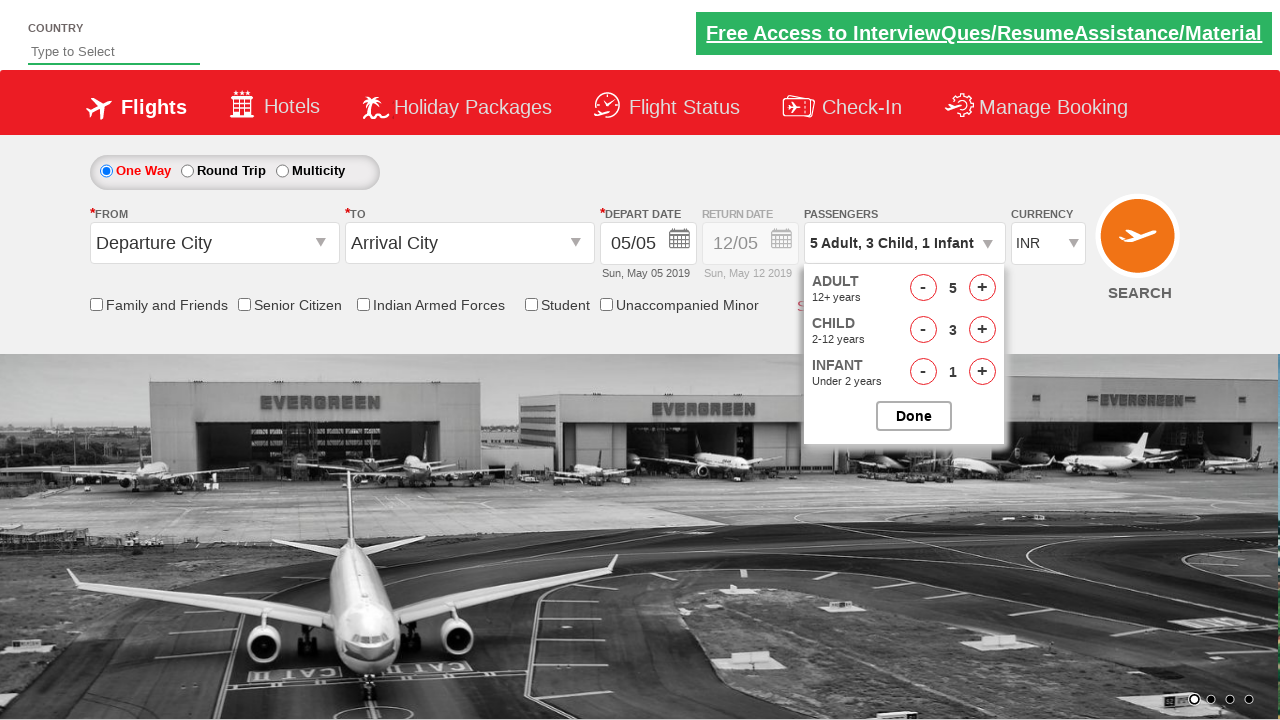

Clicked infant passenger increment button (infant 2/2) at (982, 372) on xpath=//span[@id='hrefIncInf']
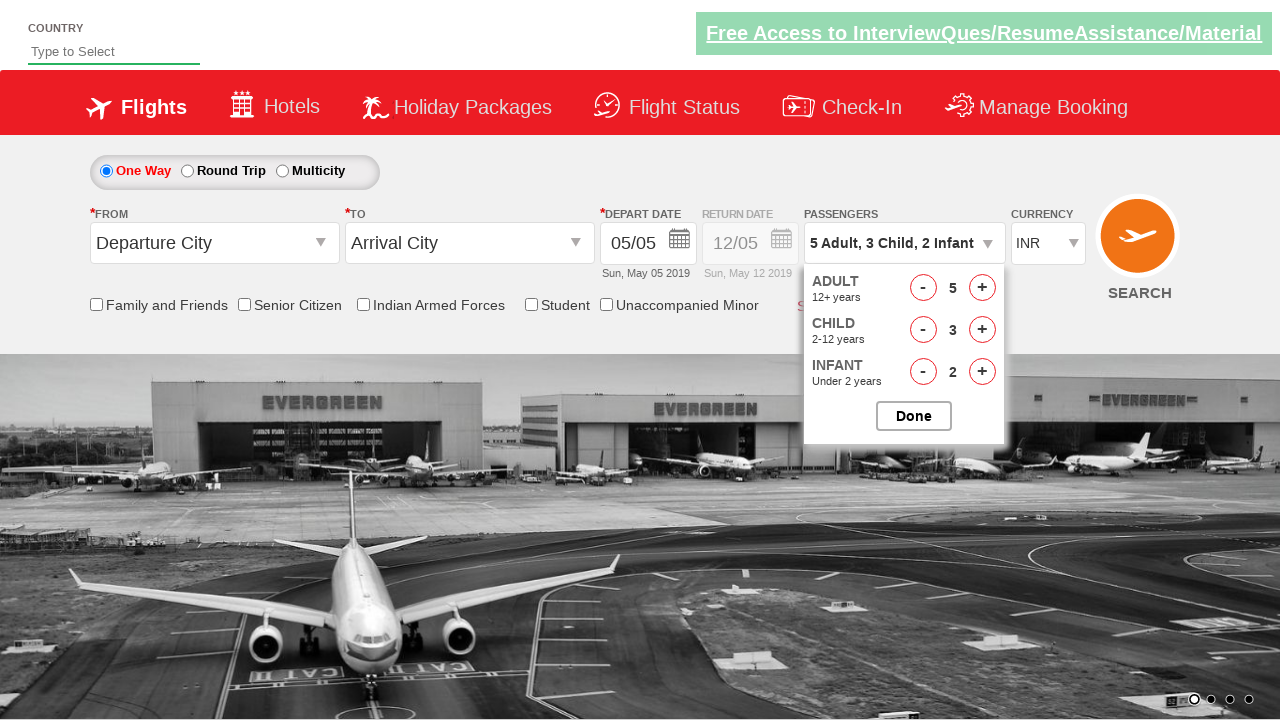

Waited for infant increment animation
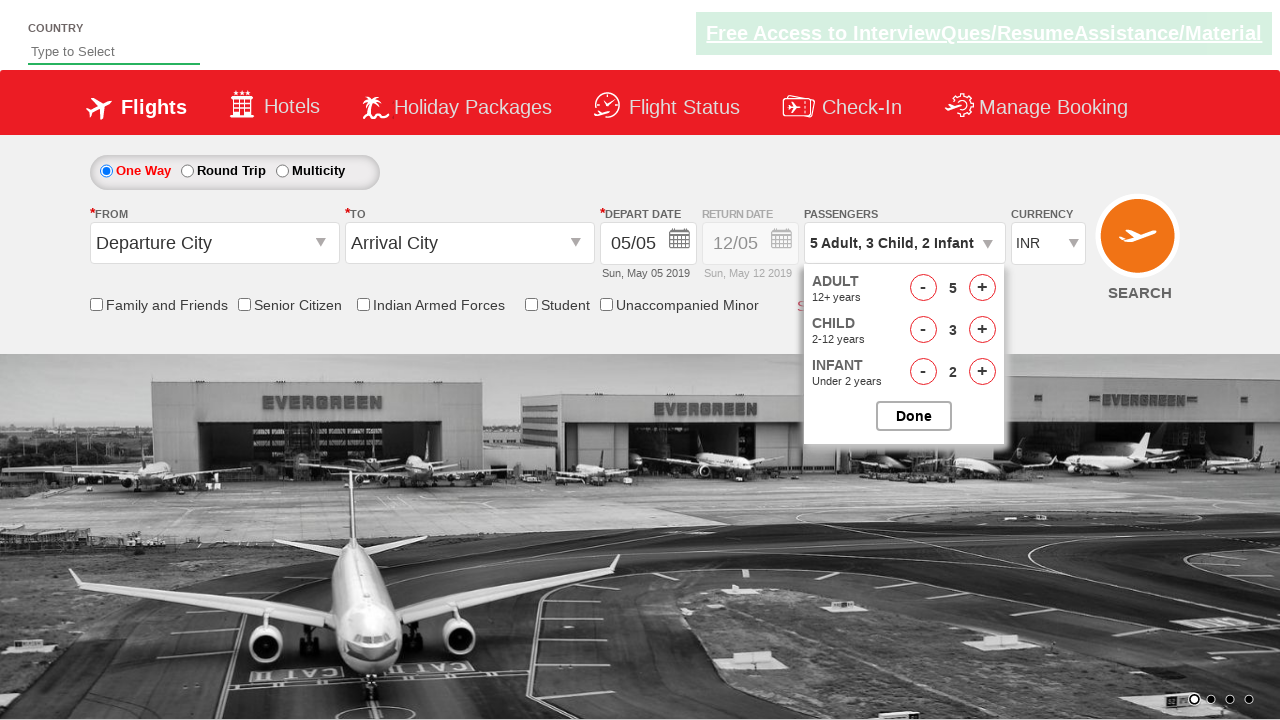

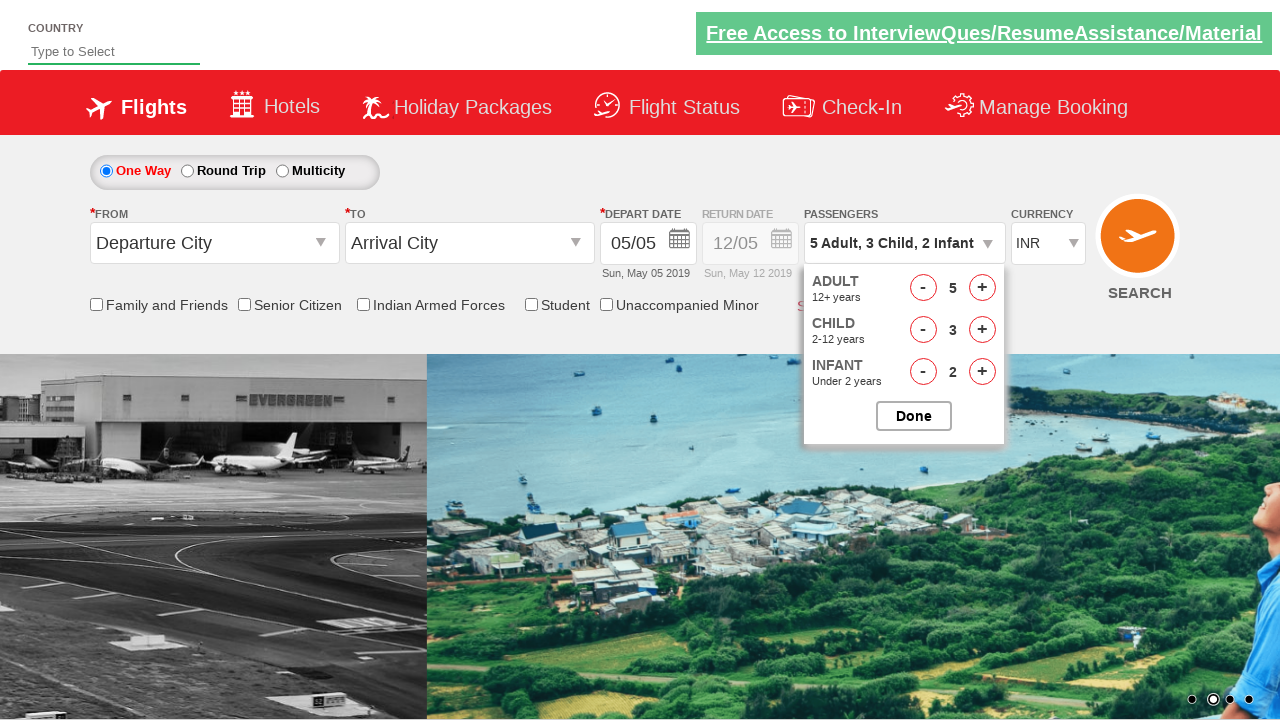